Tests checkbox and radio button selection states by clicking elements and verifying they are selected

Starting URL: https://automationfc.github.io/basic-form/index.html

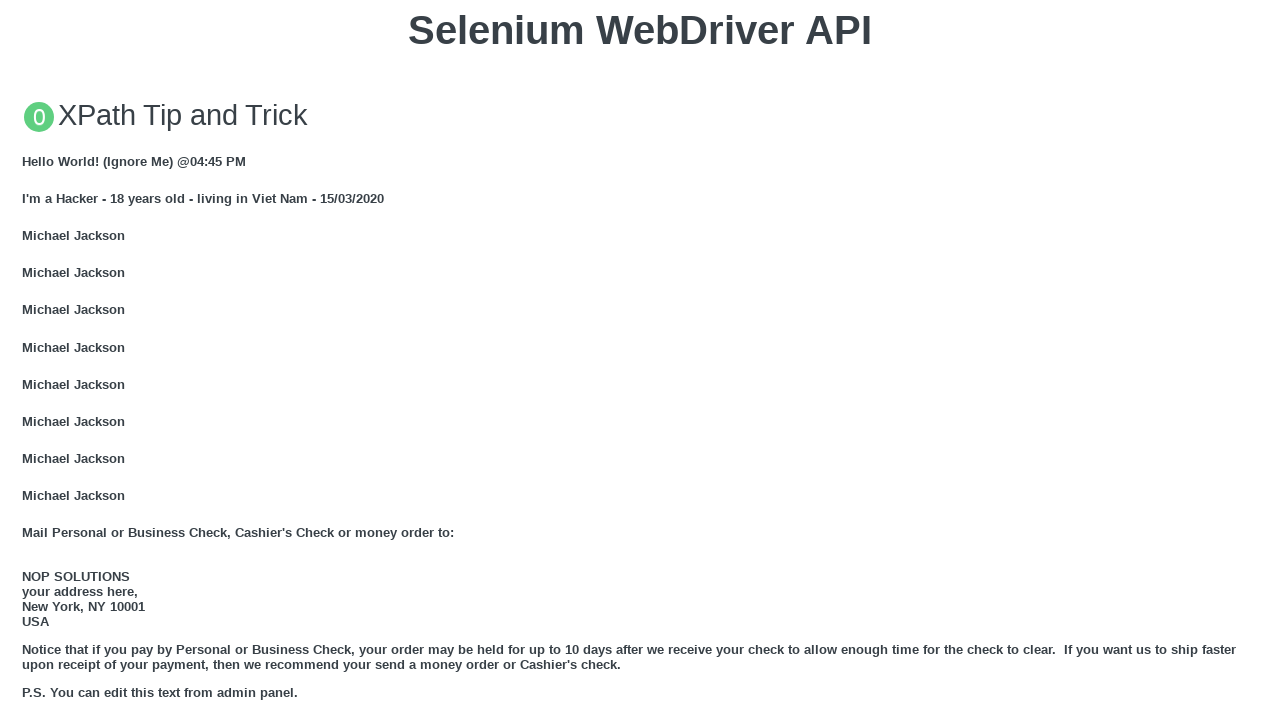

Clicked age radio button (under_18) at (28, 360) on xpath=//input[@id='under_18']
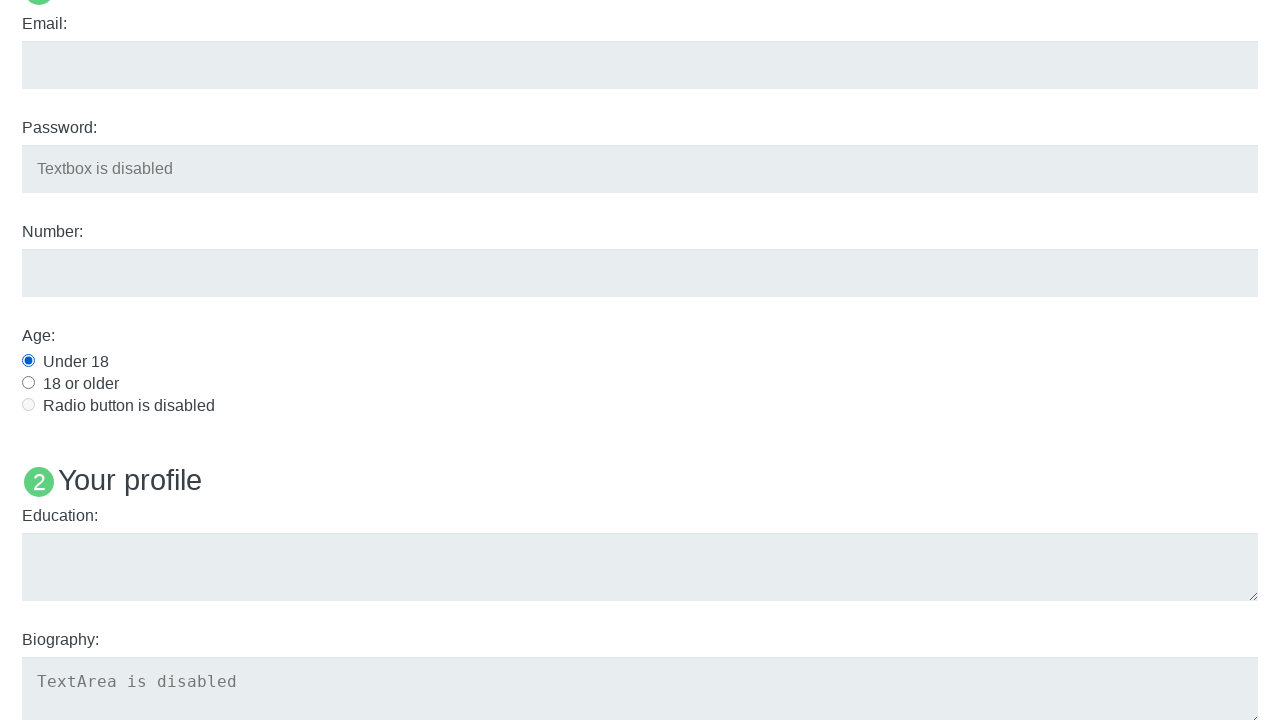

Clicked language checkbox (java) at (28, 361) on xpath=//input[@id='java']
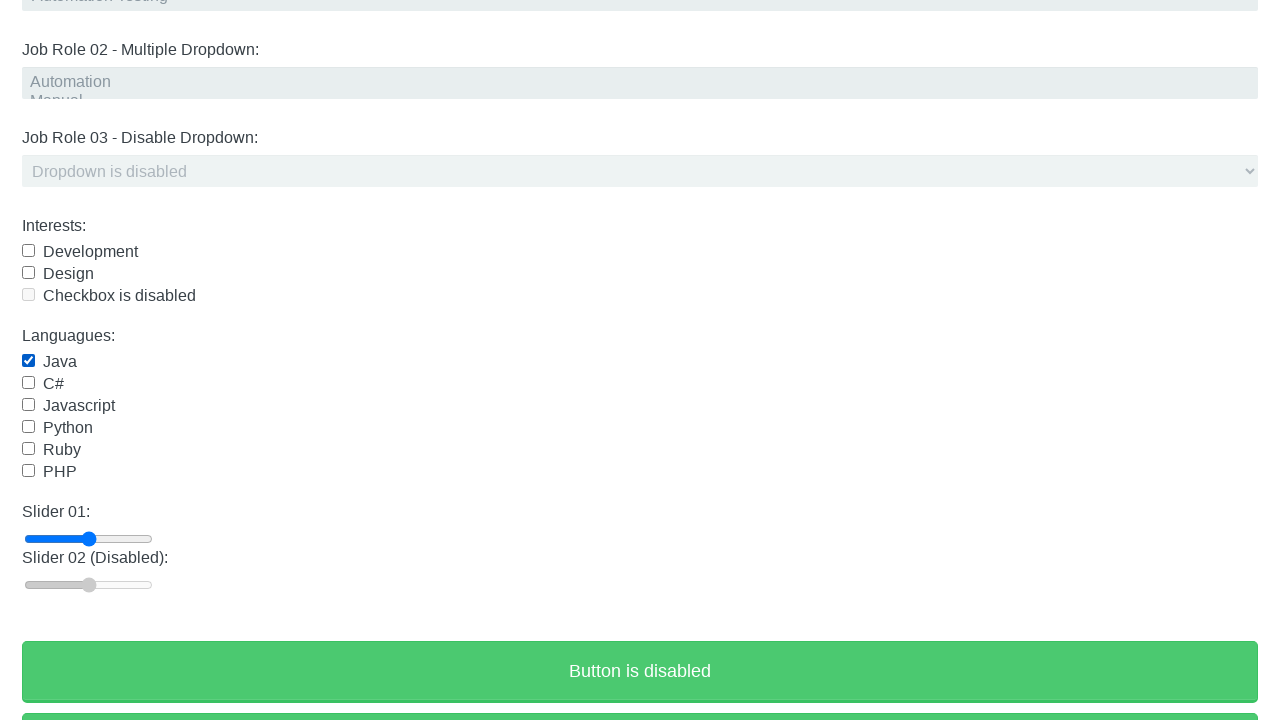

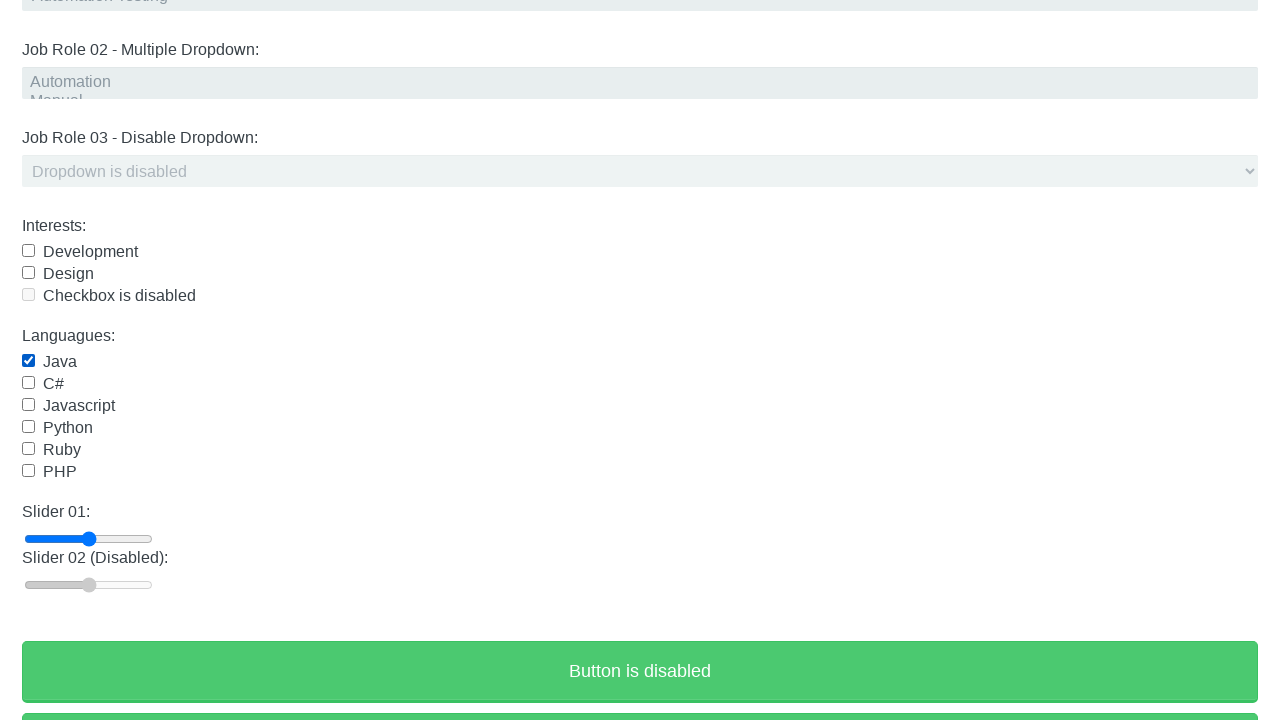